Demonstrates explicit wait functionality by waiting for an element to be present, then interacts with a text input field by typing text and clearing it.

Starting URL: https://parabank.parasoft.com

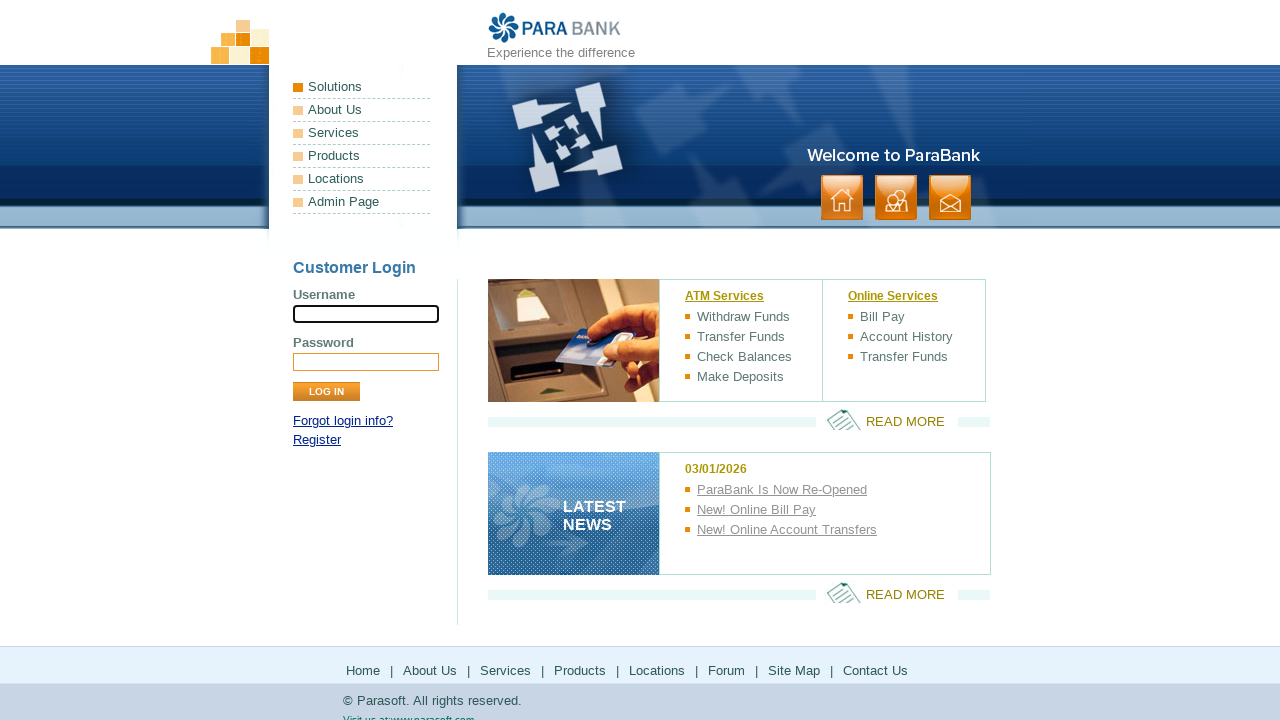

Waited for element in right panel to be present
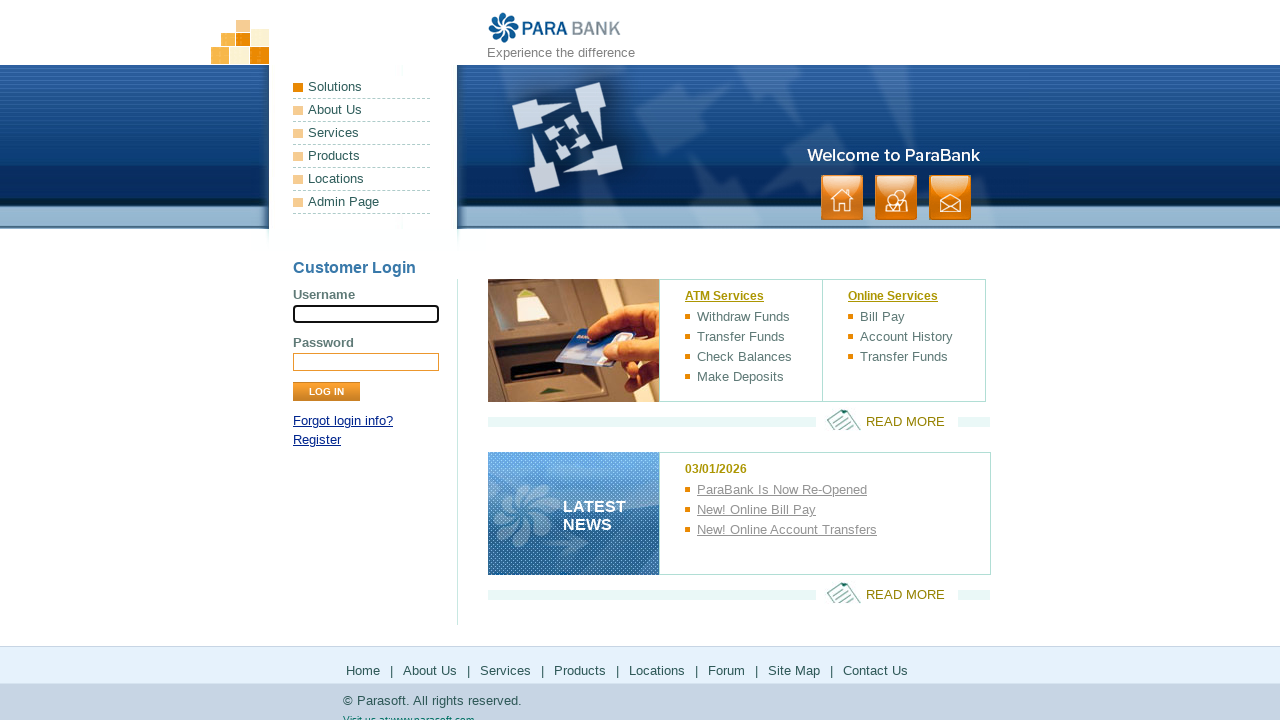

Located element in right panel
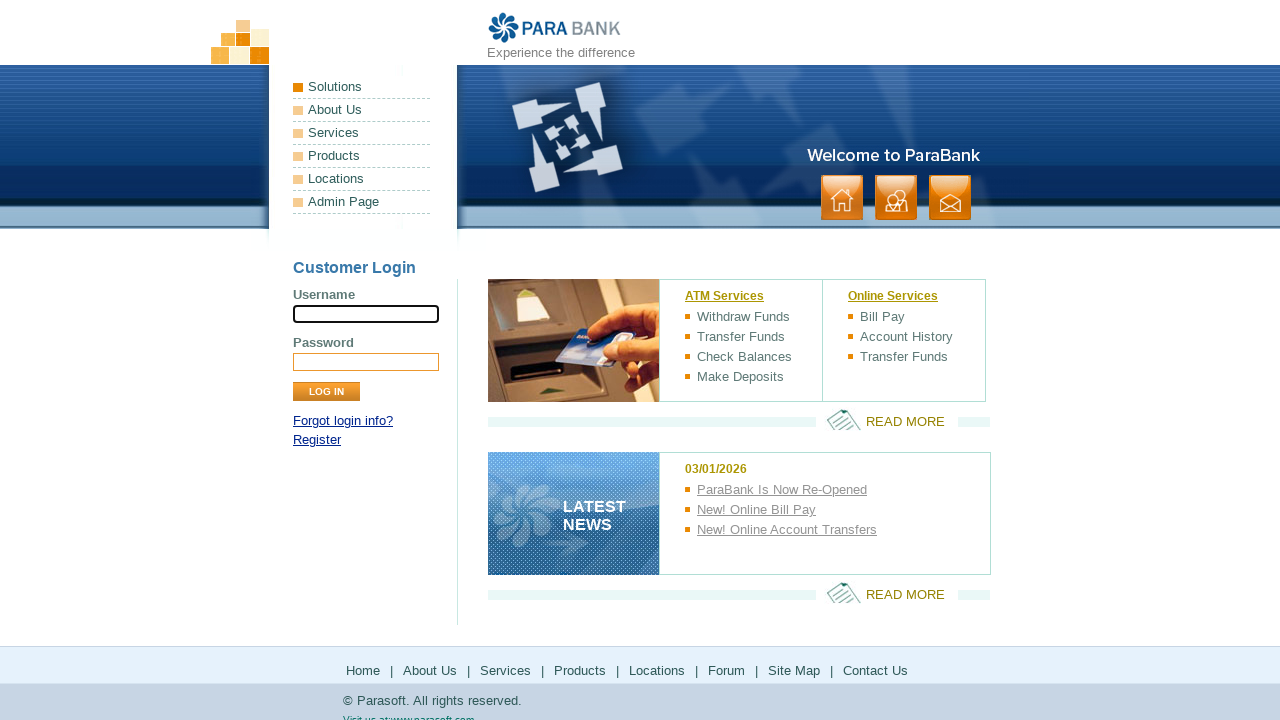

Retrieved text content from element: 'Withdraw Funds'
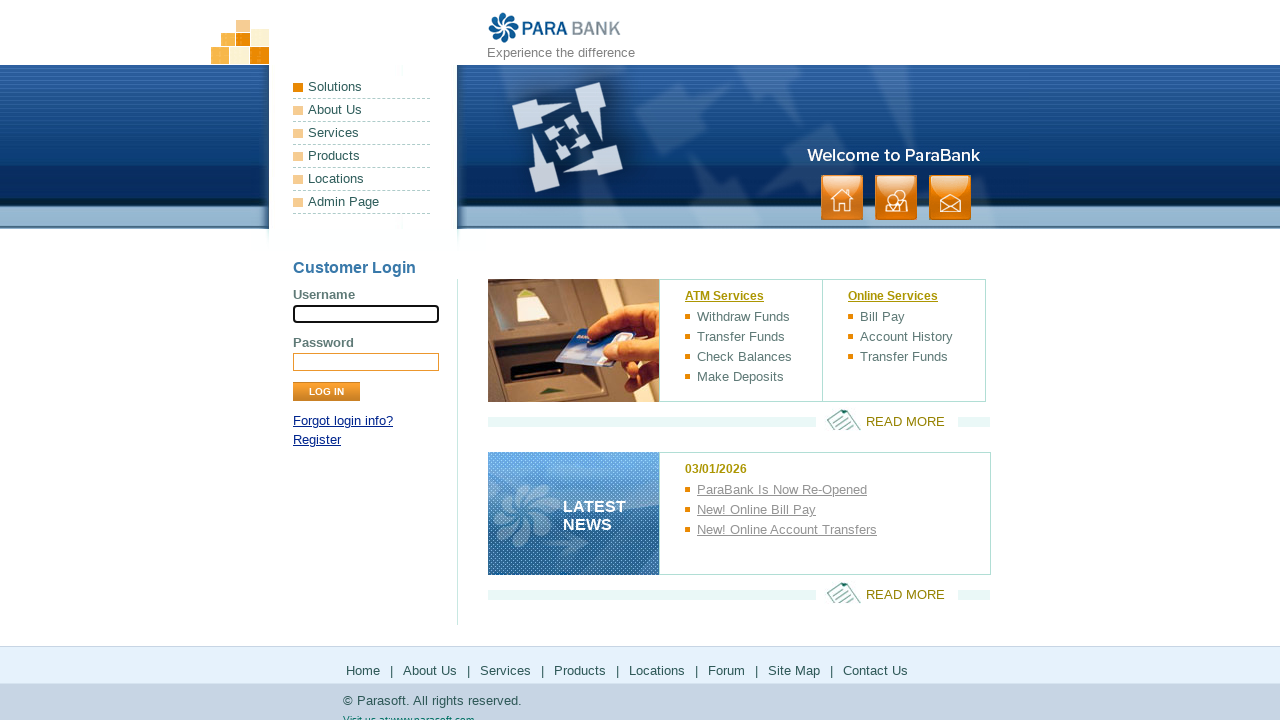

Located username input field
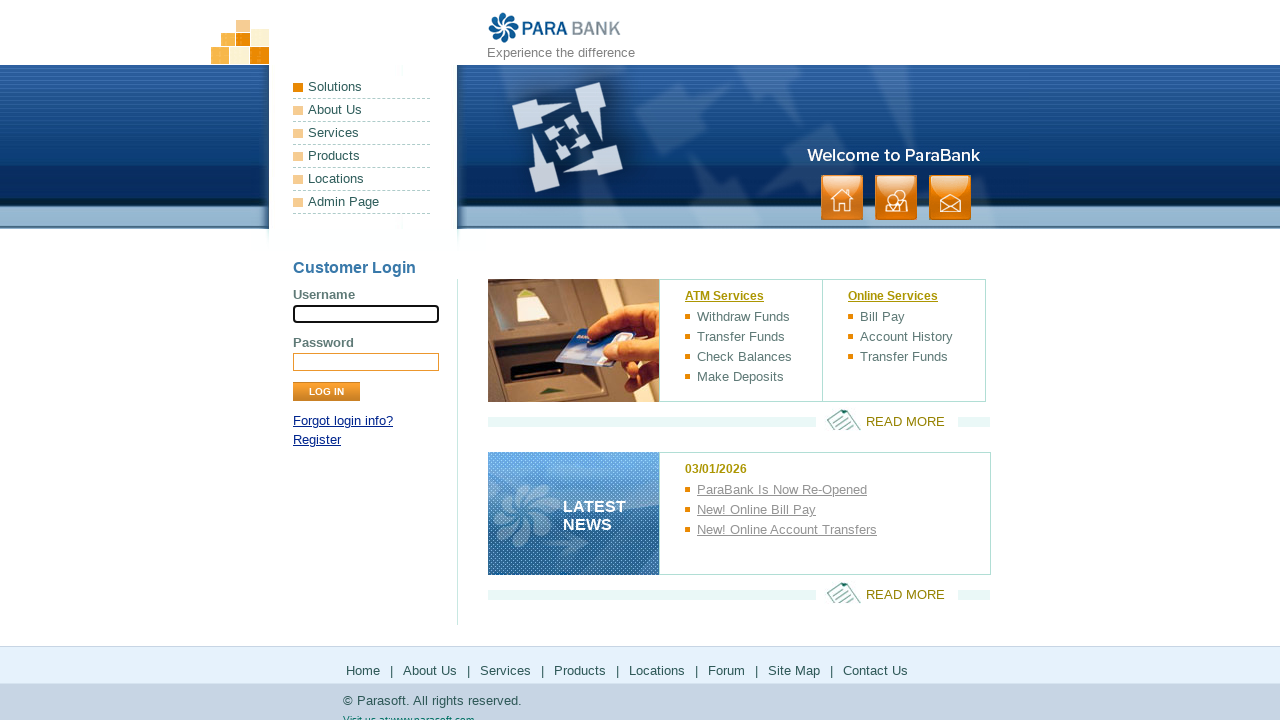

Typed 'ClearMyText' into username input field on xpath=//*[@id='loginPanel']/form/div[1]/input
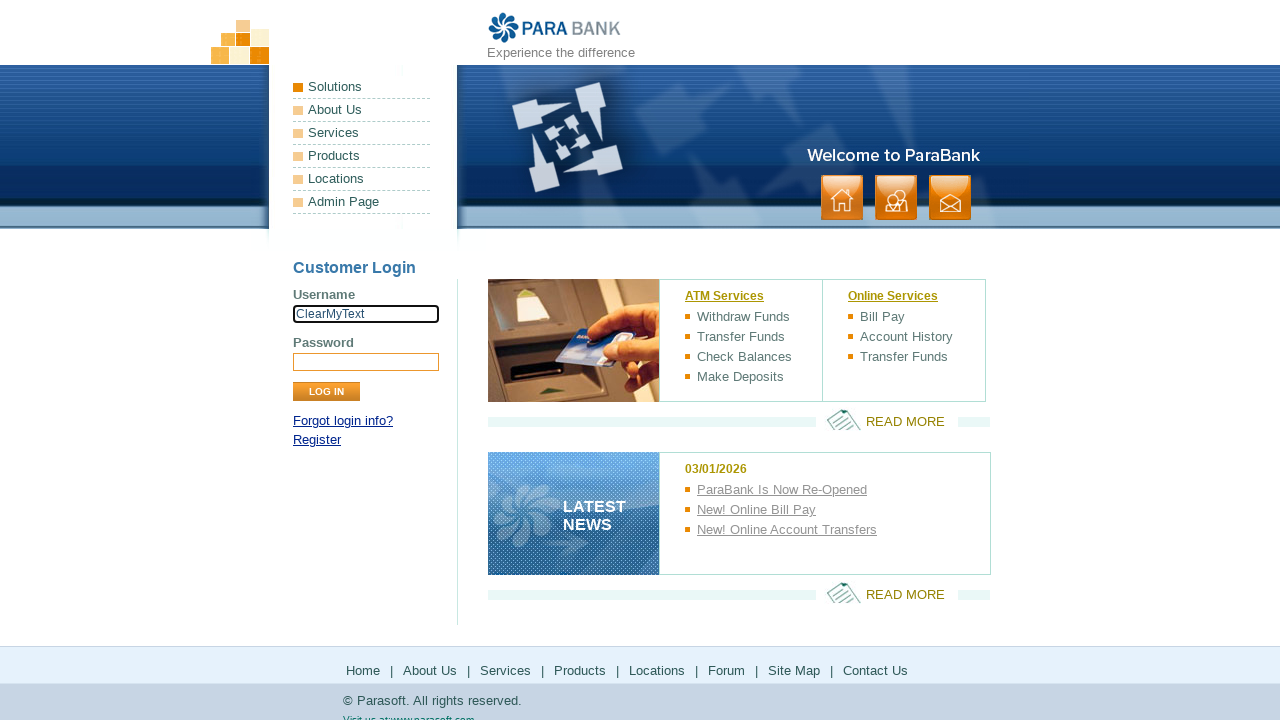

Cleared text from username input field on xpath=//*[@id='loginPanel']/form/div[1]/input
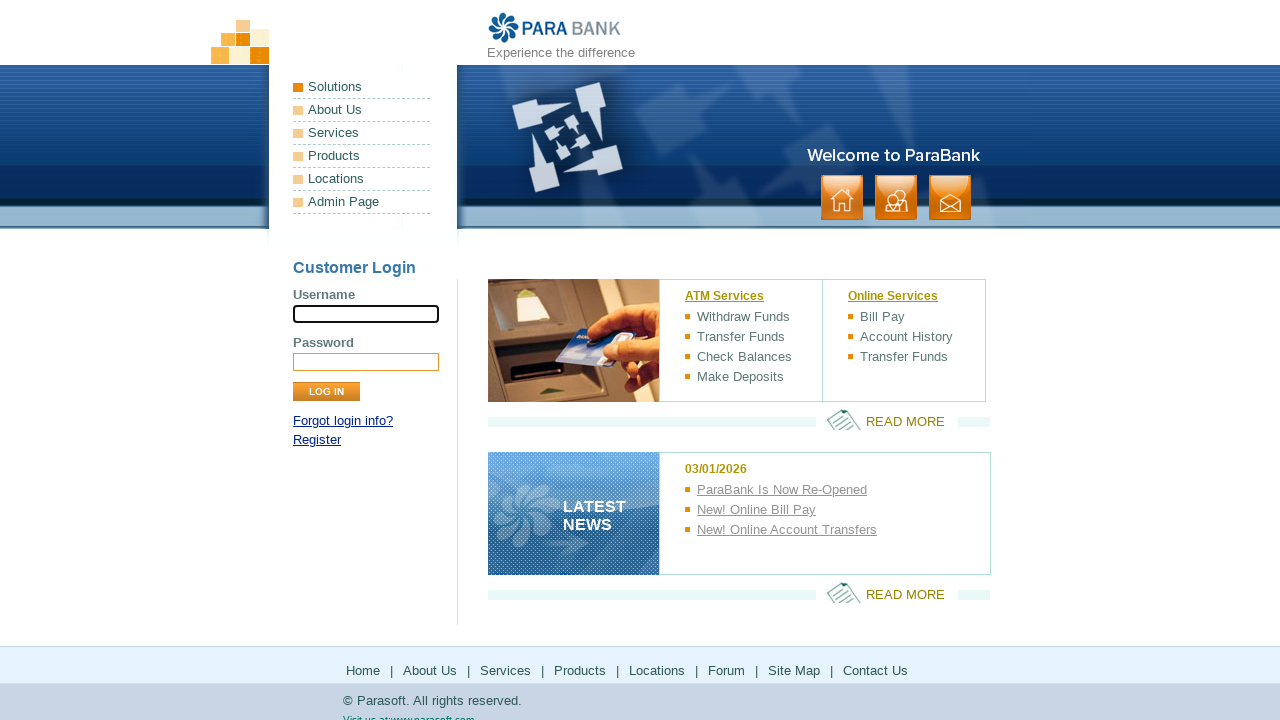

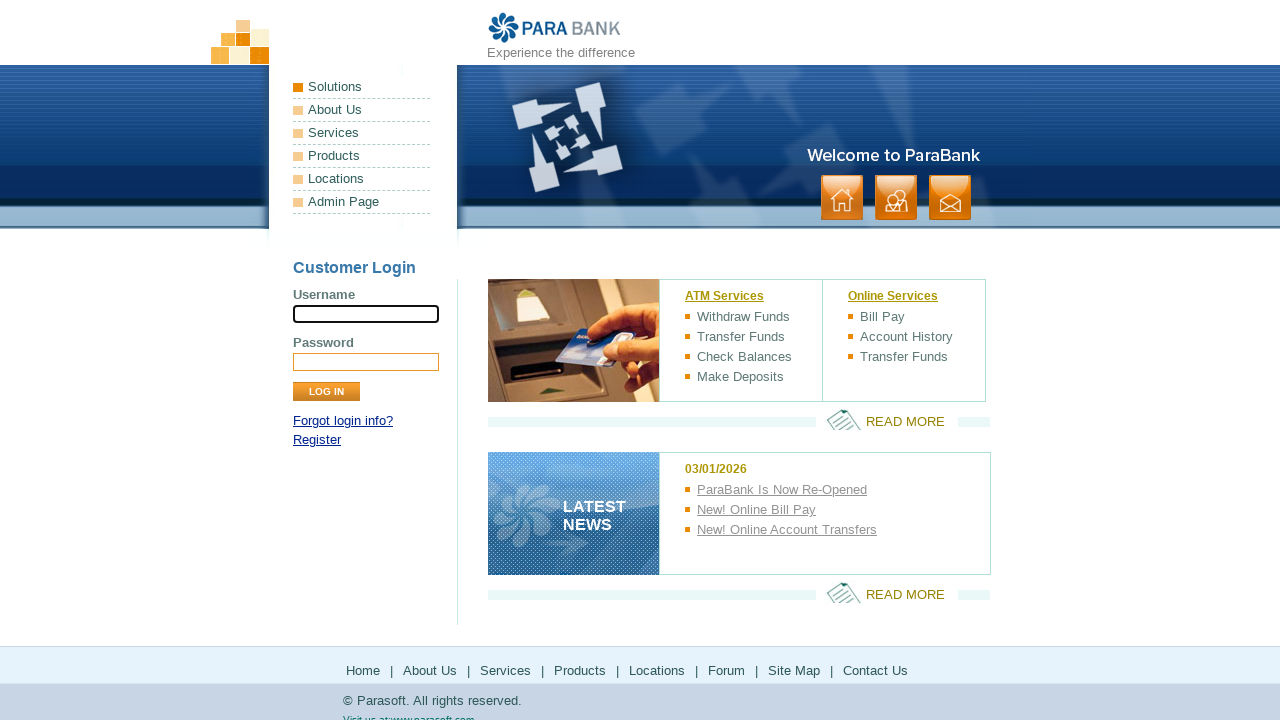